Navigates to a Progressive Web App books site and interacts with a Shadow DOM input field to enter text

Starting URL: https://books-pwakit.appspot.com

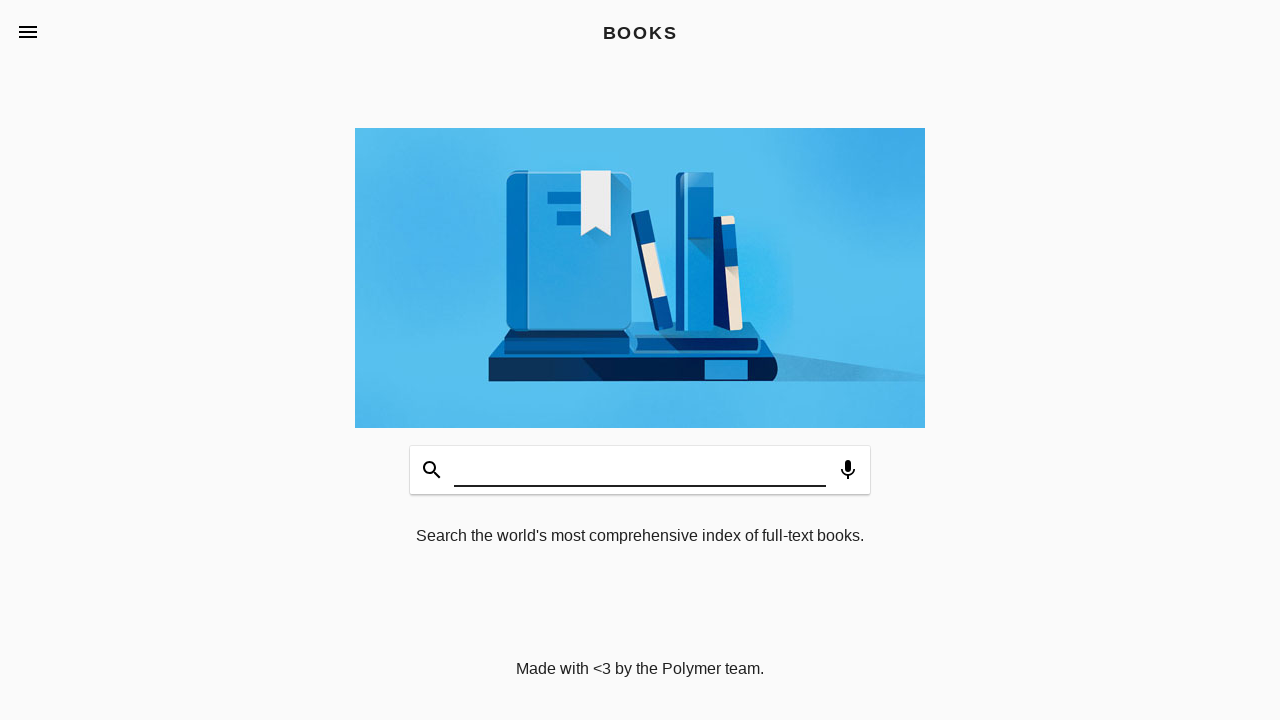

Waited for book app element with title 'BOOKS' to be present
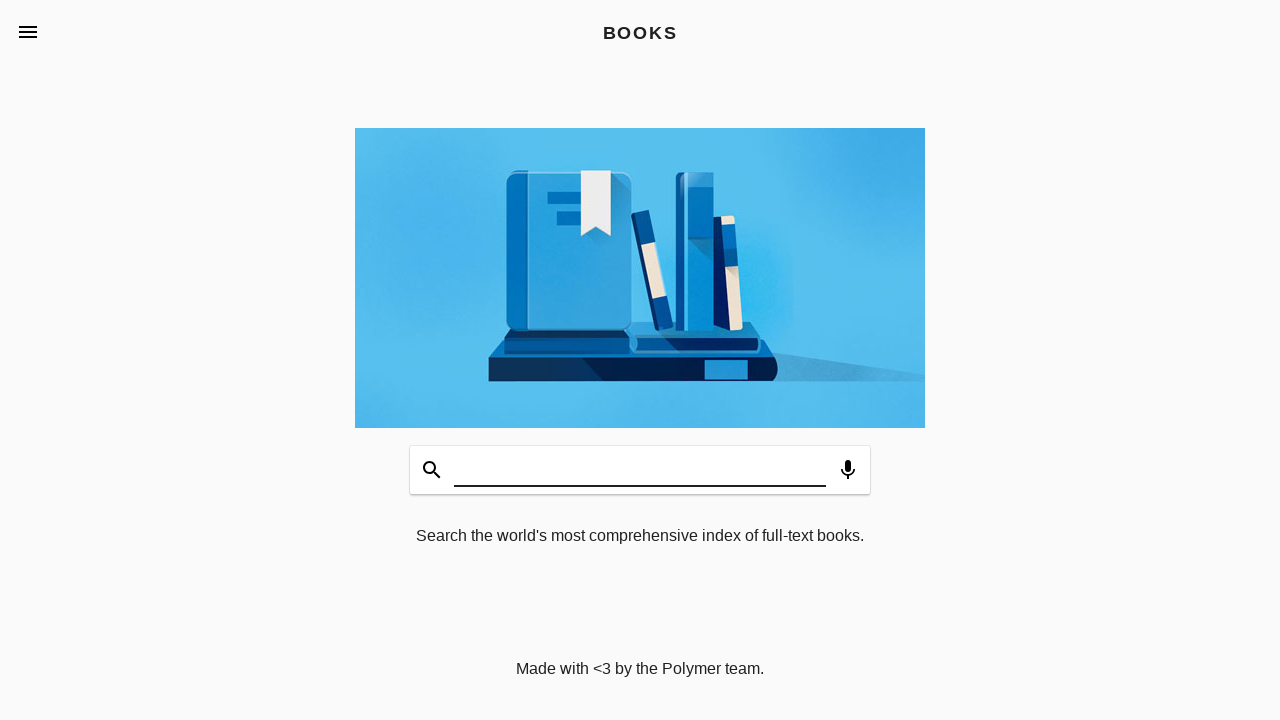

Filled Shadow DOM input field with 'WELCOME' on book-app[apptitle='BOOKS'] >> #input
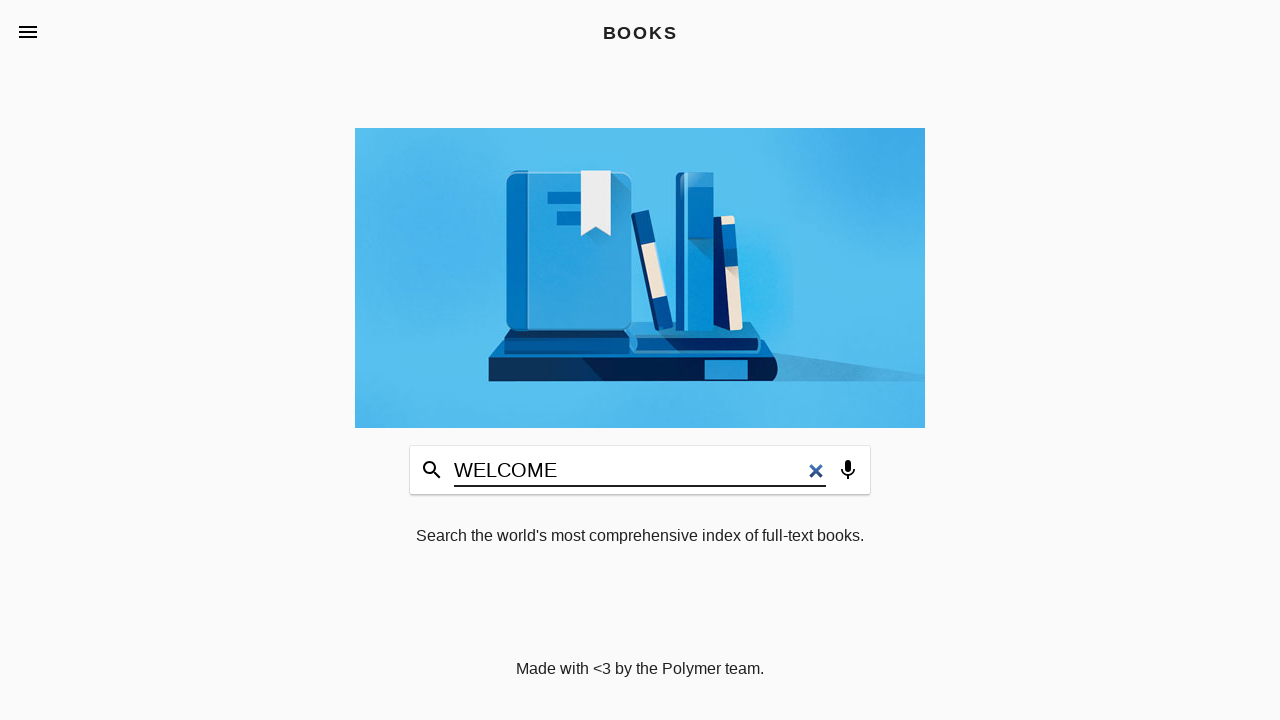

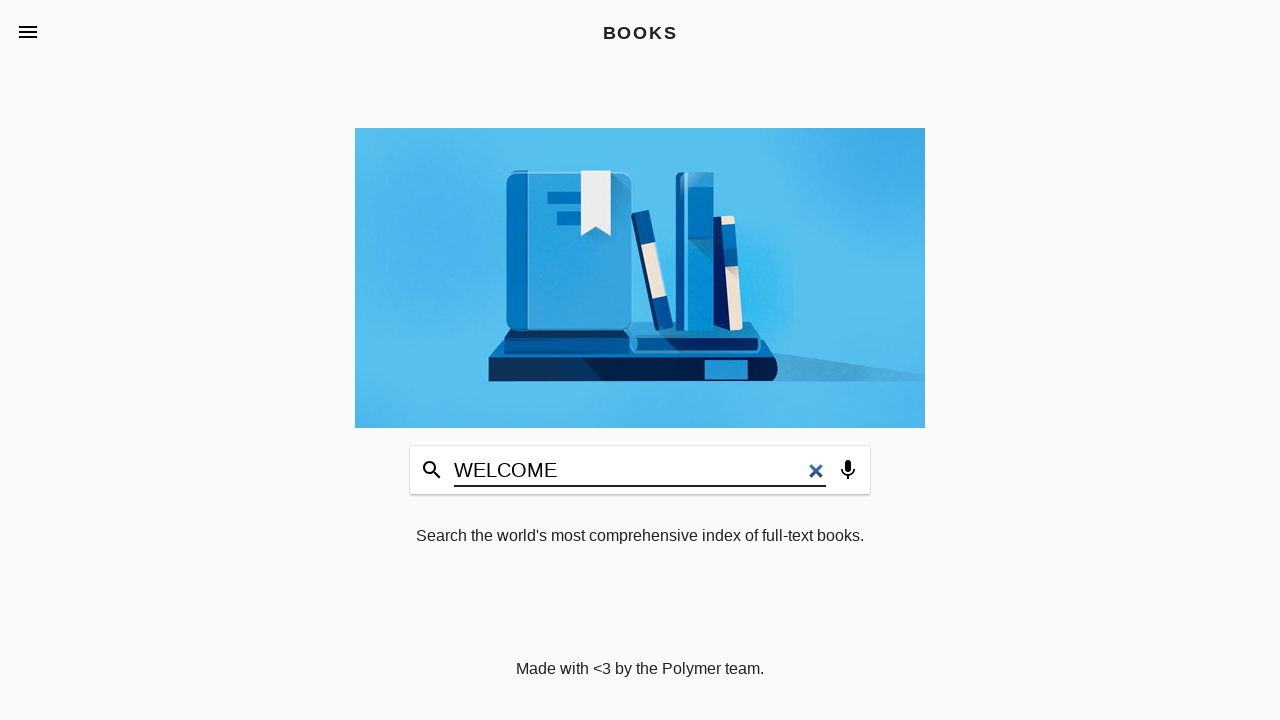